Tests navigation to Nokia product page and verifies the price is displayed

Starting URL: https://www.demoblaze.com/

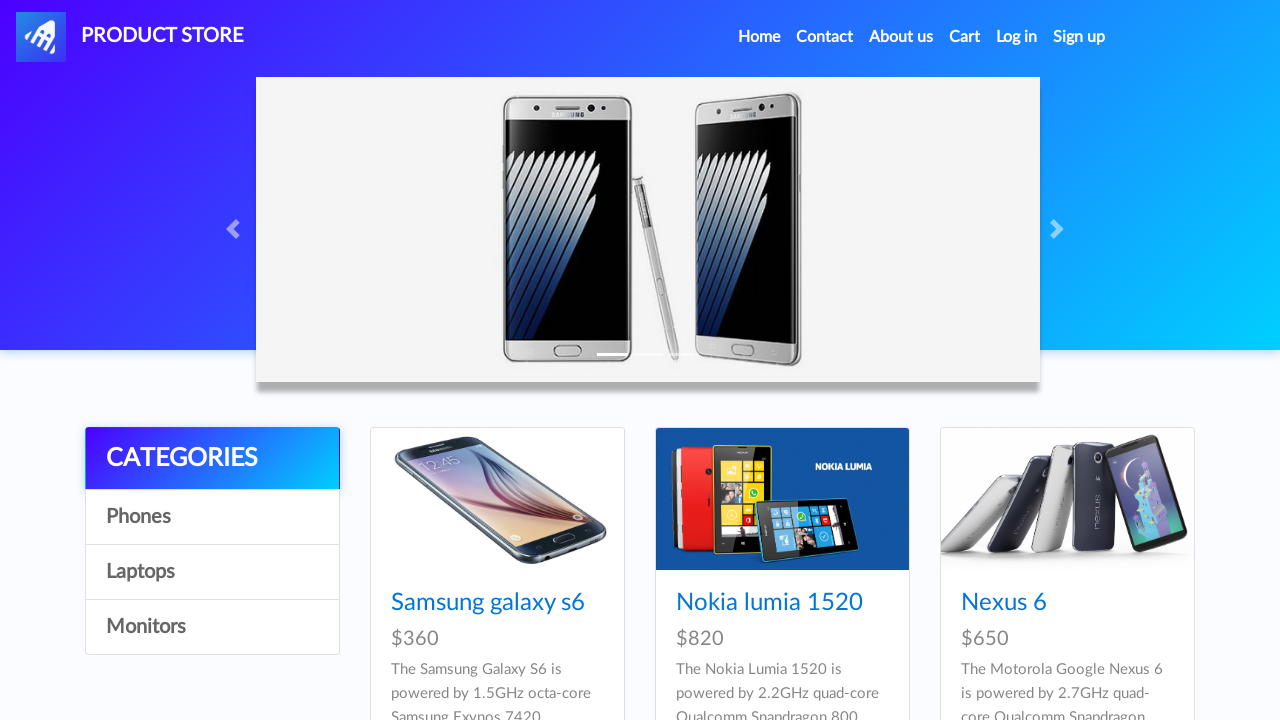

Clicked on Nokia product link at (782, 499) on a[href='prod.html?idp_=2']
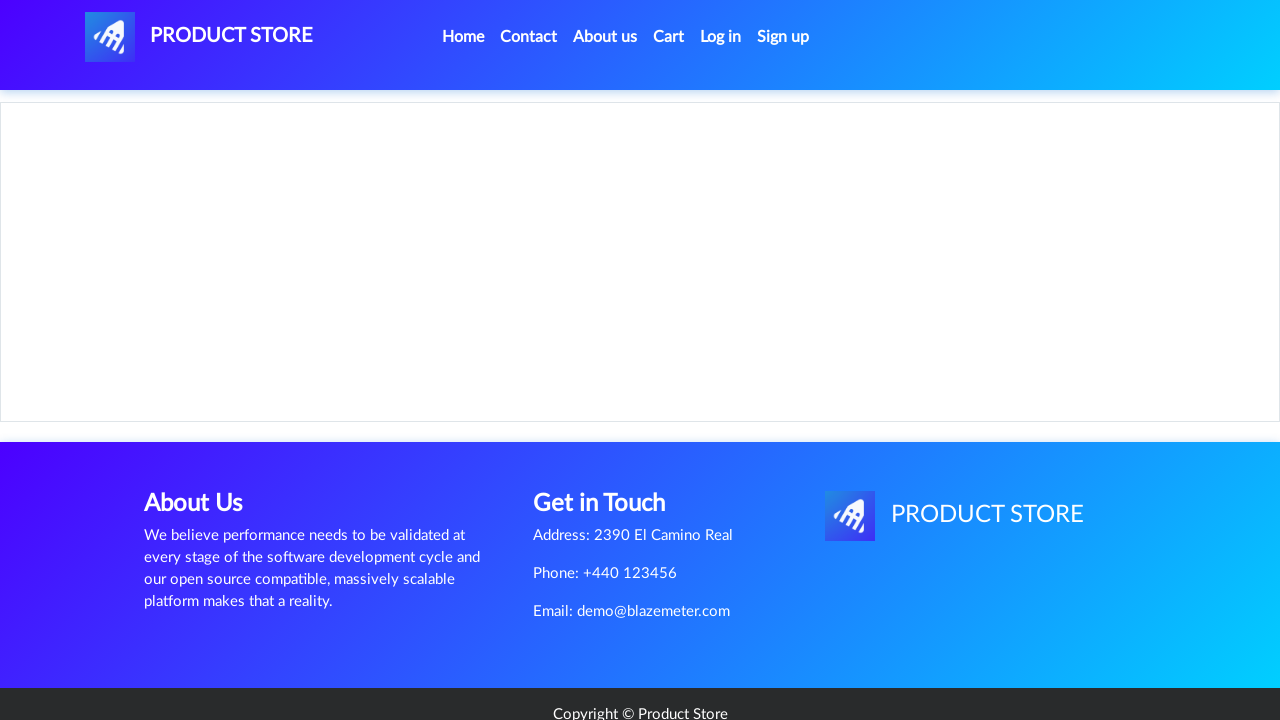

Verified Nokia product price $820 is displayed
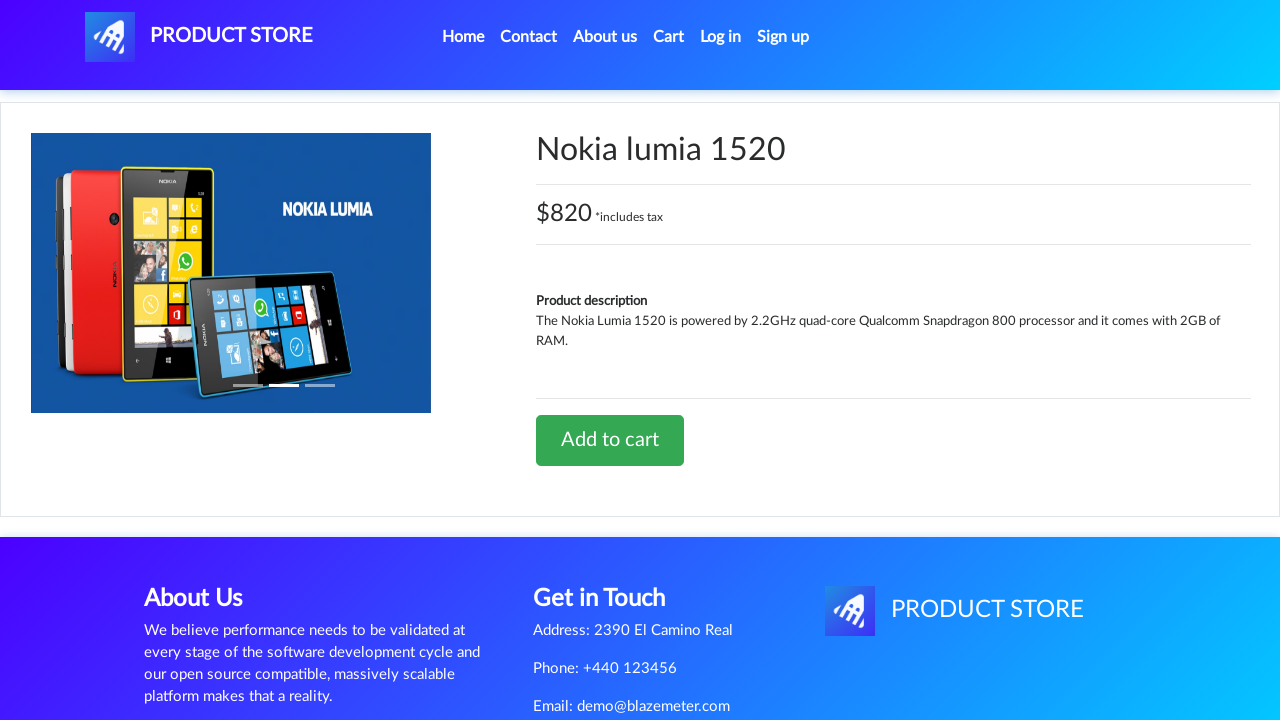

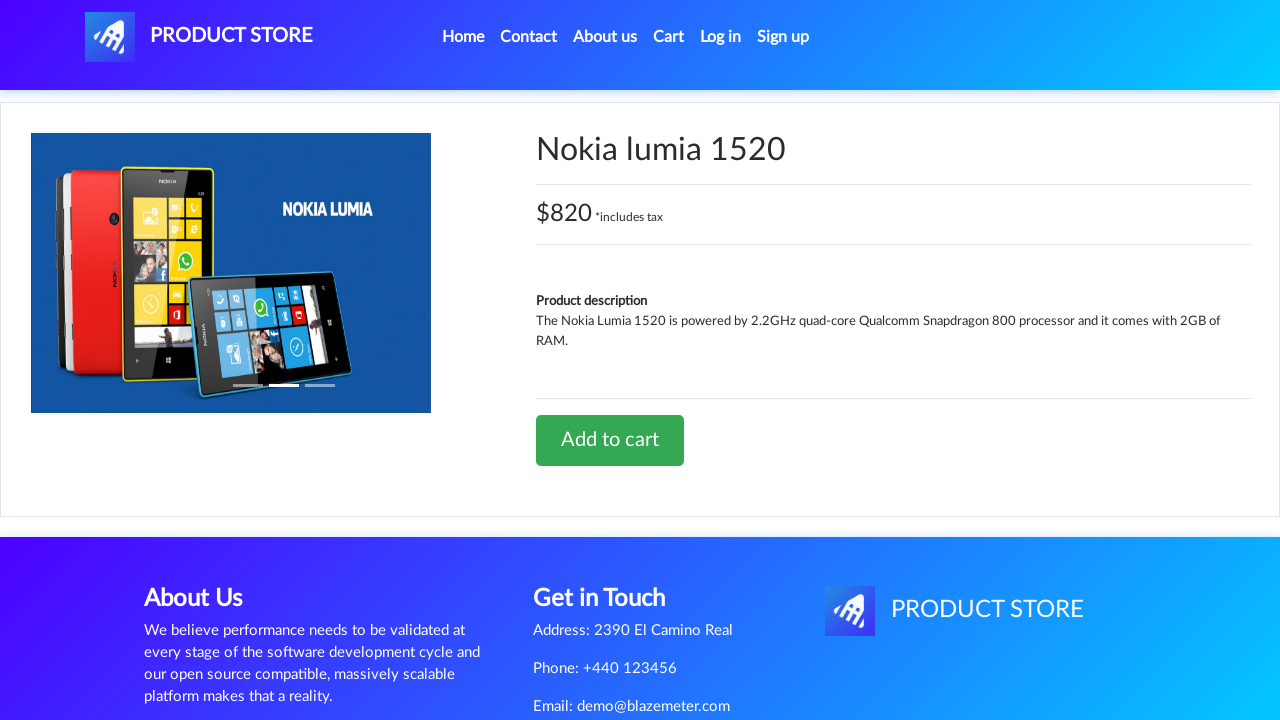